Tests that the complete all checkbox updates state when individual items are completed or cleared

Starting URL: https://demo.playwright.dev/todomvc

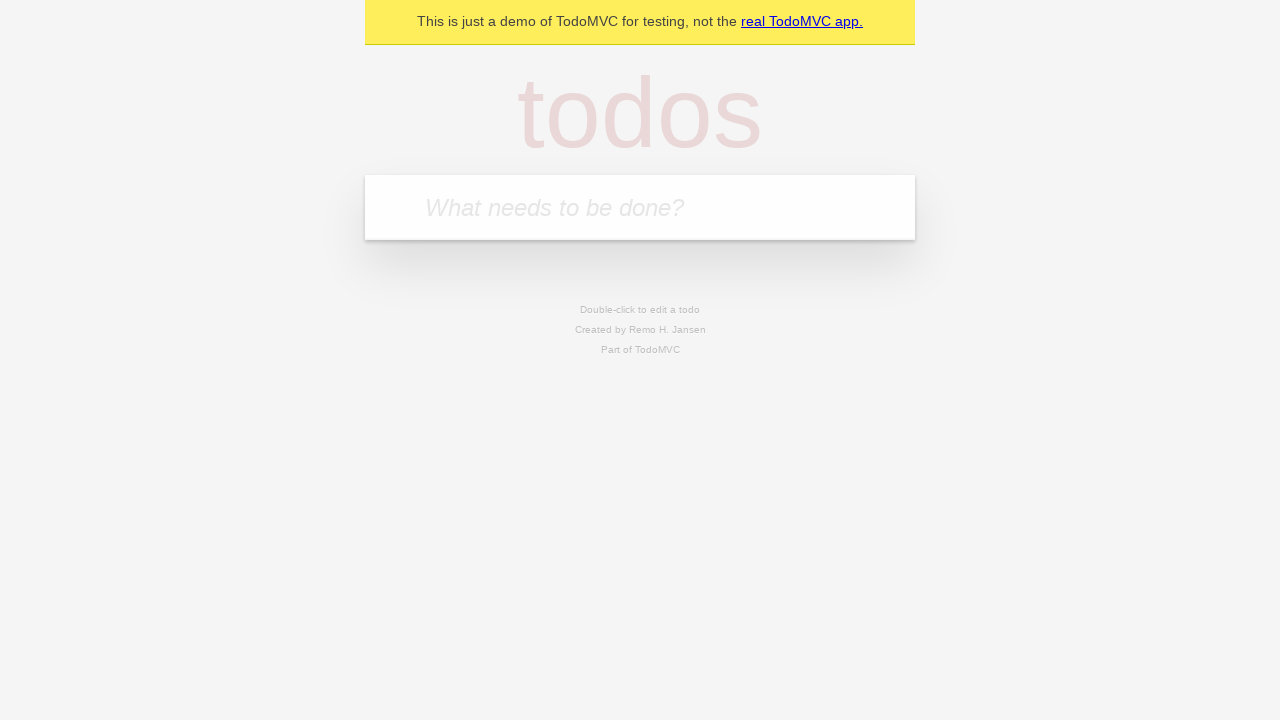

Filled todo input with 'buy some cheese' on internal:attr=[placeholder="What needs to be done?"i]
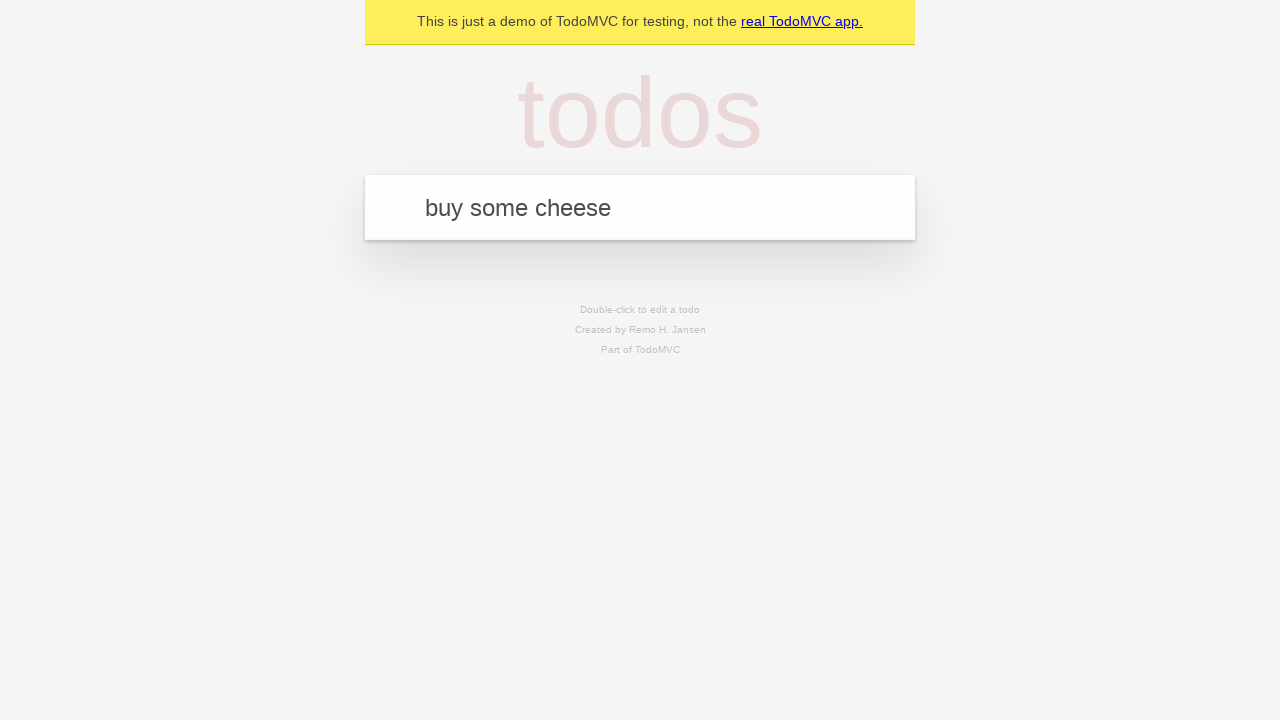

Pressed Enter to create todo 'buy some cheese' on internal:attr=[placeholder="What needs to be done?"i]
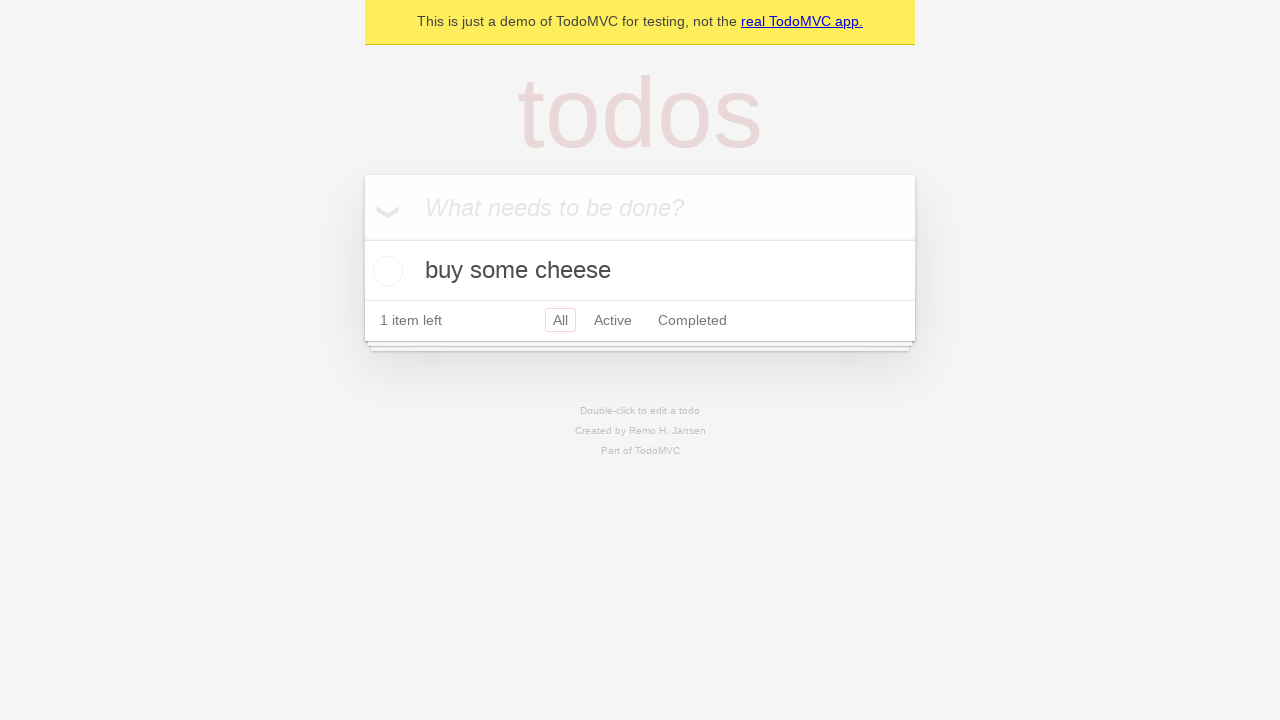

Filled todo input with 'feed the cat' on internal:attr=[placeholder="What needs to be done?"i]
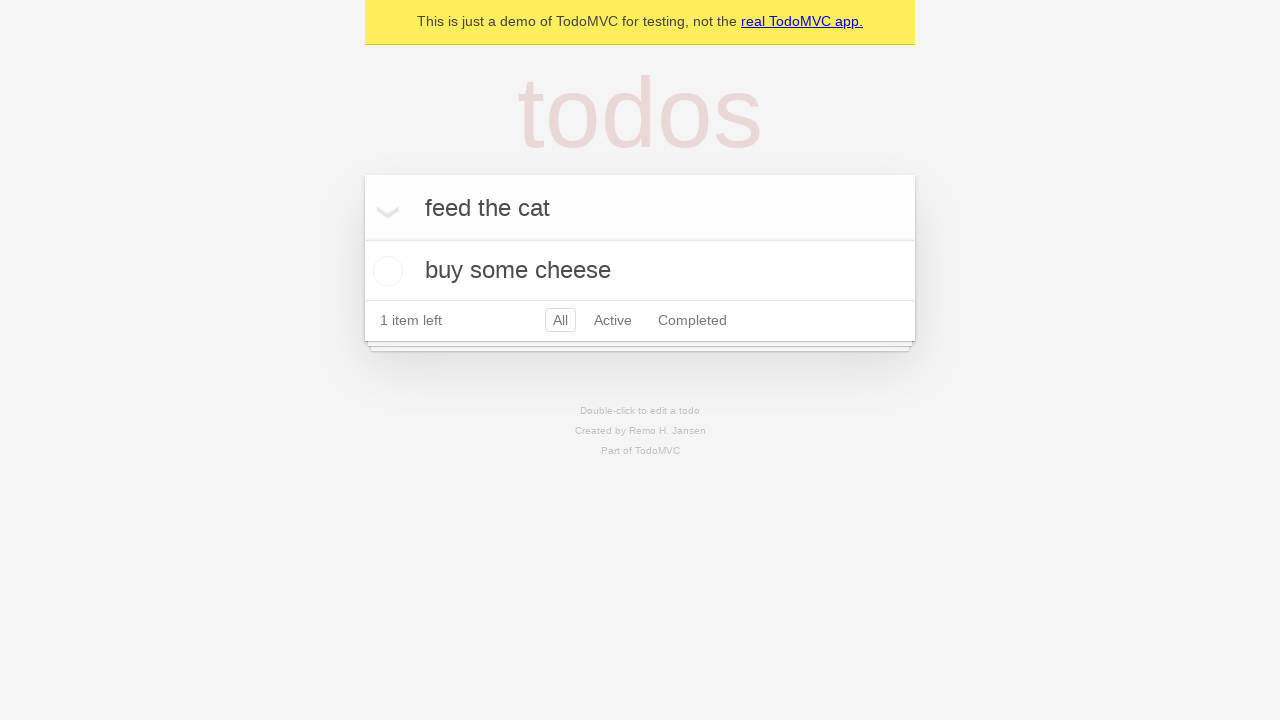

Pressed Enter to create todo 'feed the cat' on internal:attr=[placeholder="What needs to be done?"i]
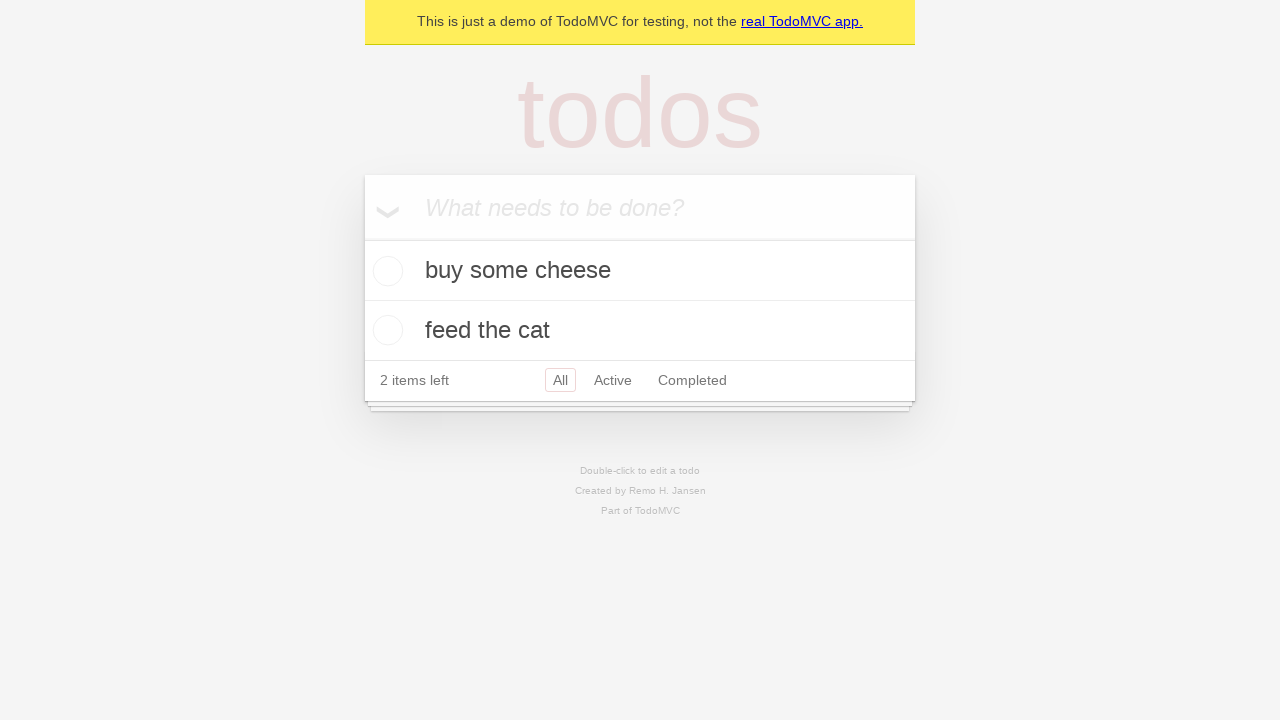

Filled todo input with 'book a doctors appointment' on internal:attr=[placeholder="What needs to be done?"i]
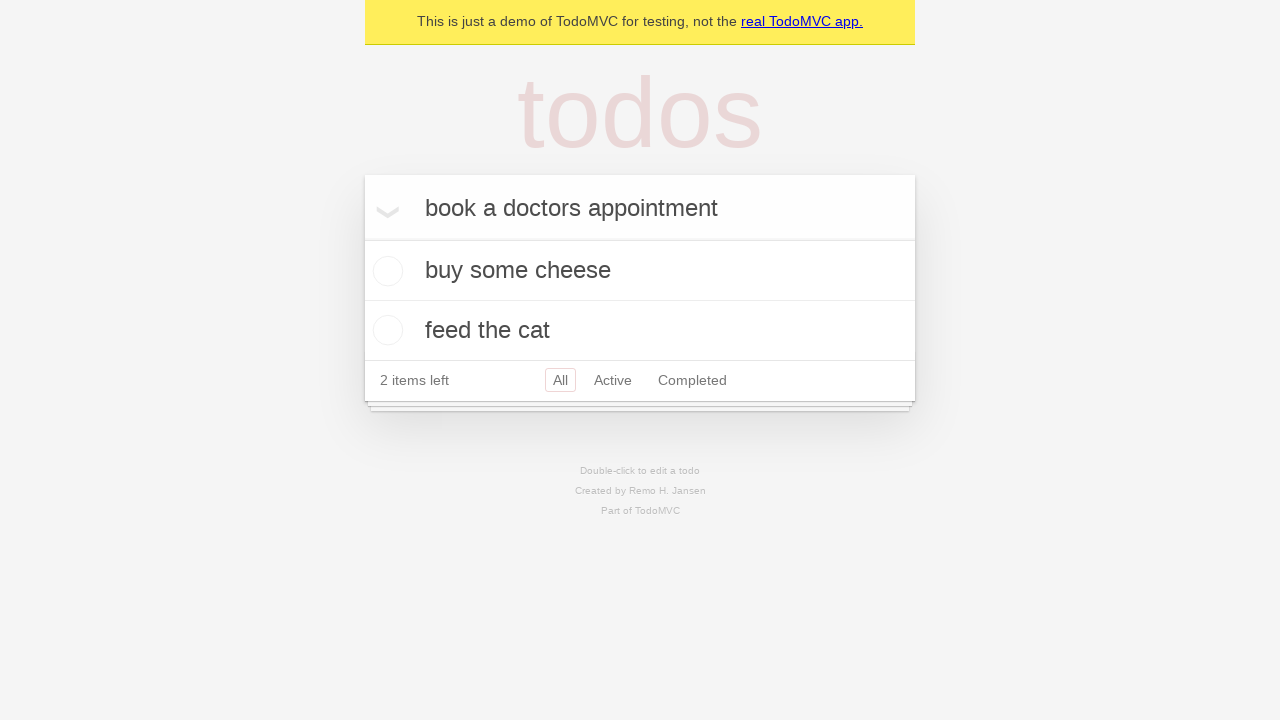

Pressed Enter to create todo 'book a doctors appointment' on internal:attr=[placeholder="What needs to be done?"i]
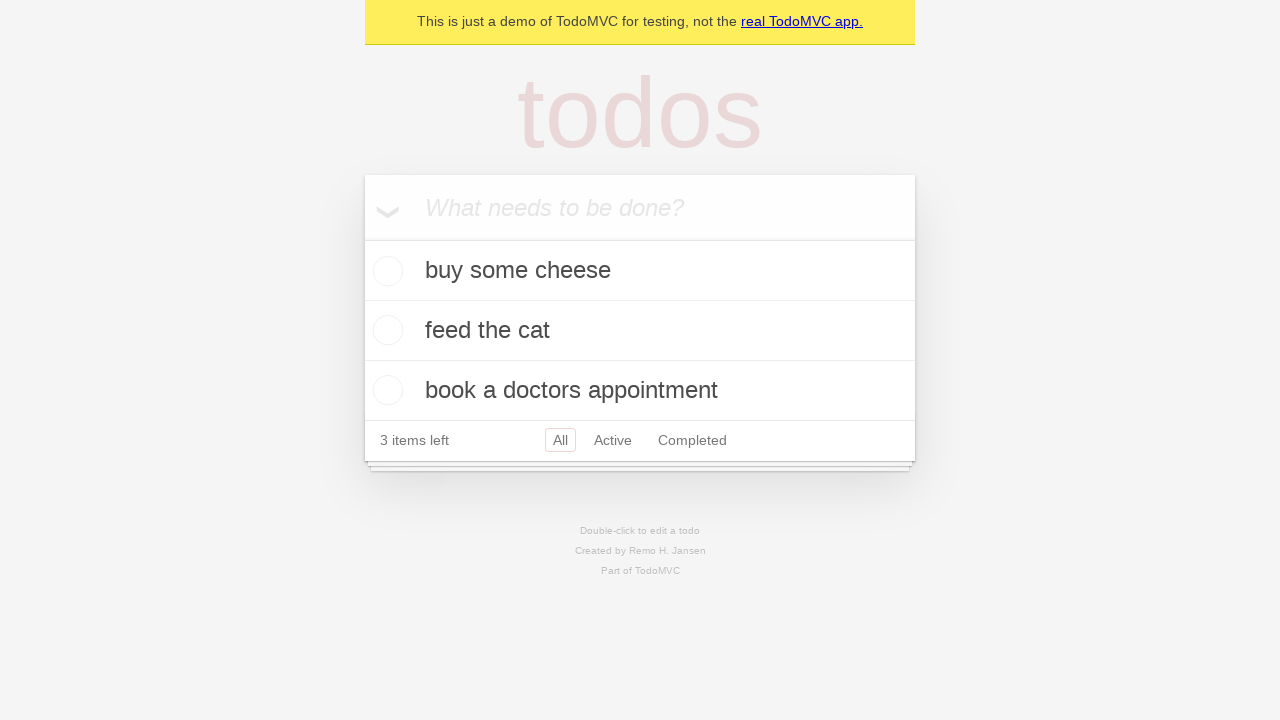

Waited for all 3 todos to be created
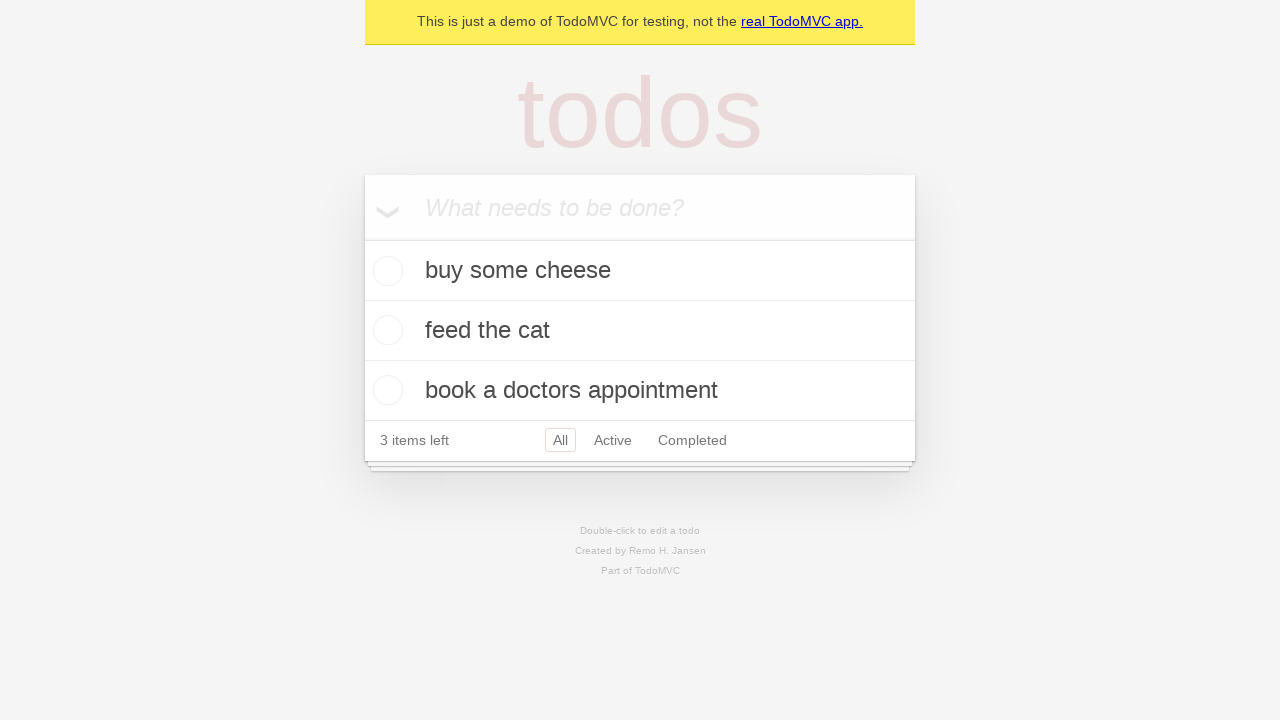

Checked 'Mark all as complete' toggle at (362, 238) on internal:label="Mark all as complete"i
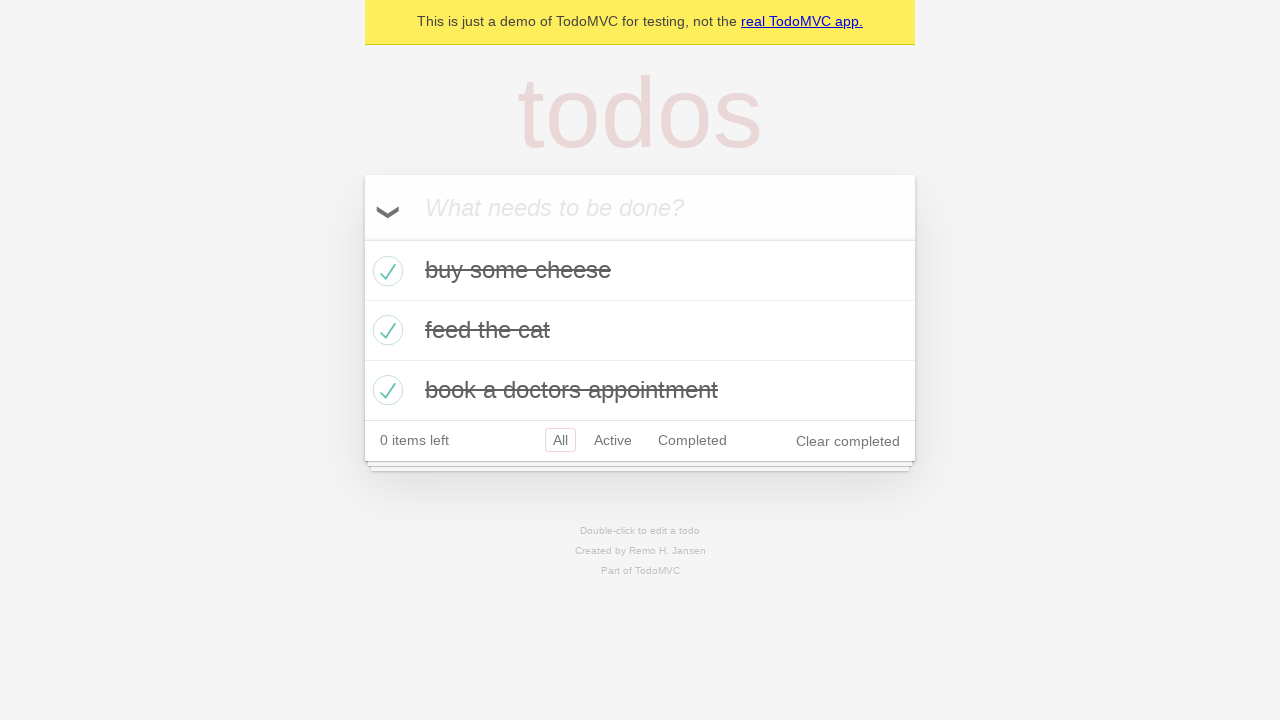

Unchecked the first todo item at (385, 271) on internal:testid=[data-testid="todo-item"s] >> nth=0 >> internal:role=checkbox
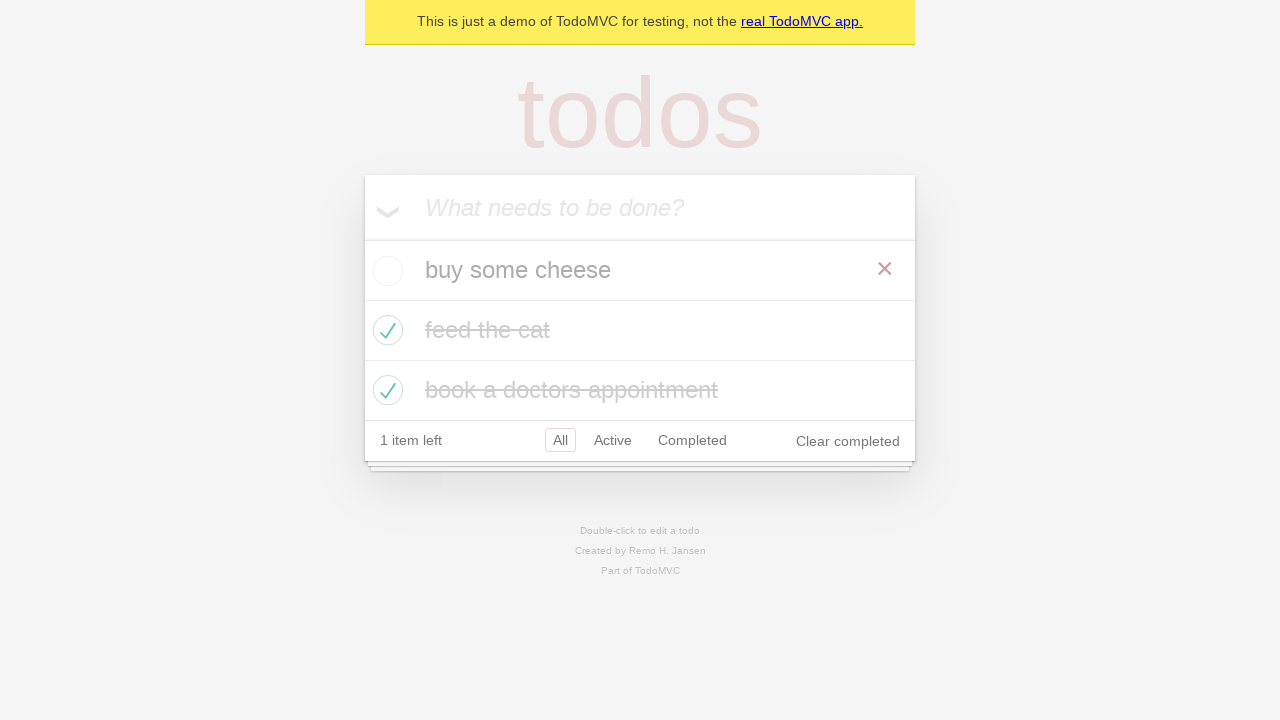

Checked the first todo item again at (385, 271) on internal:testid=[data-testid="todo-item"s] >> nth=0 >> internal:role=checkbox
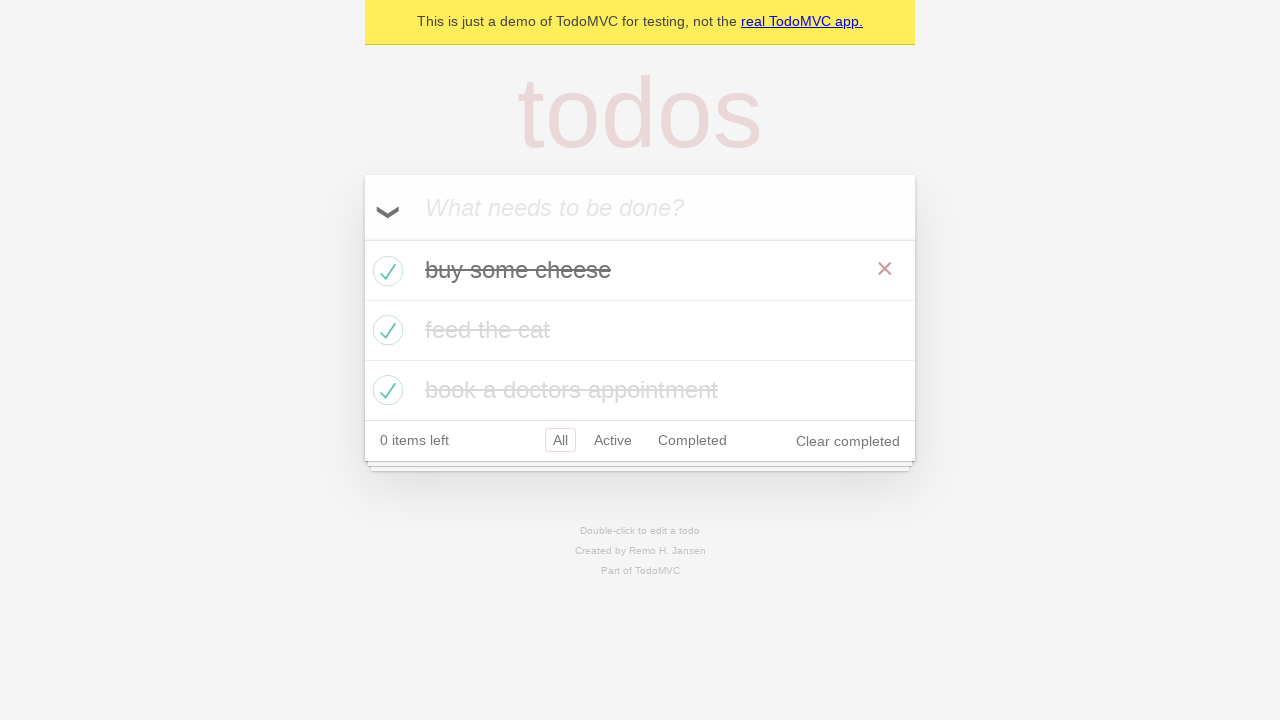

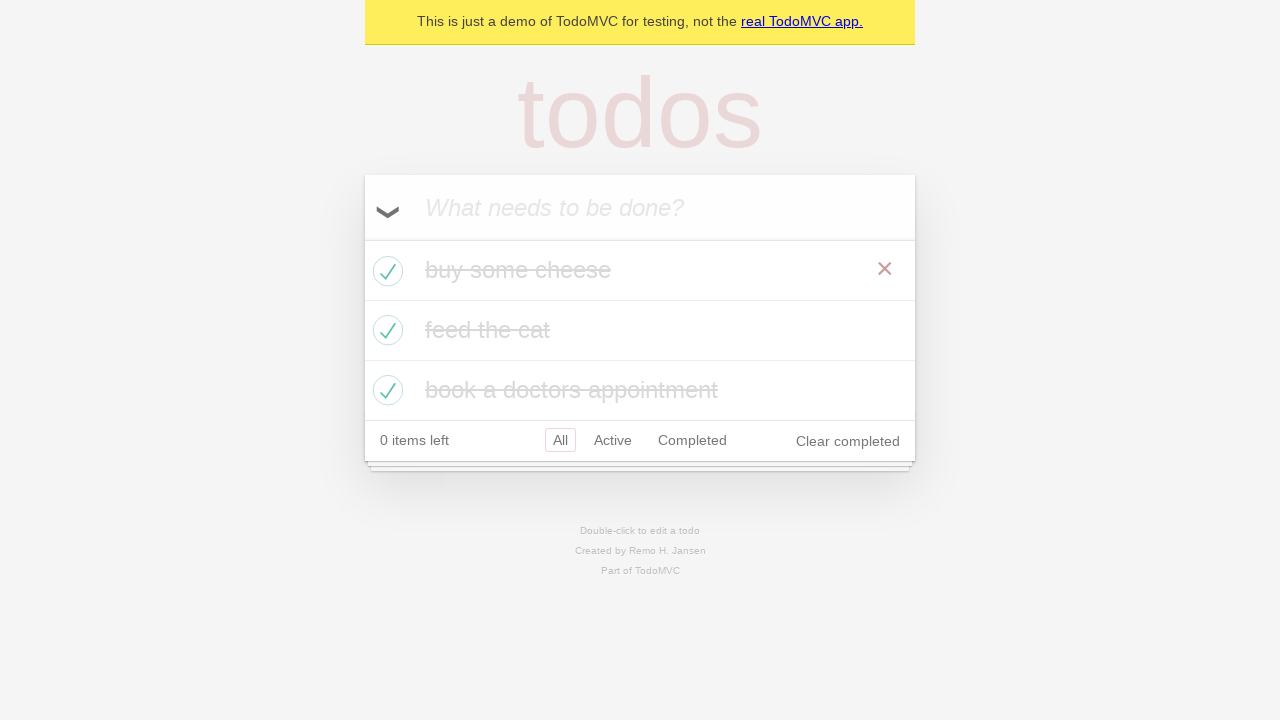